Navigates to a page and clicks a link using partial link text matching

Starting URL: https://example.com

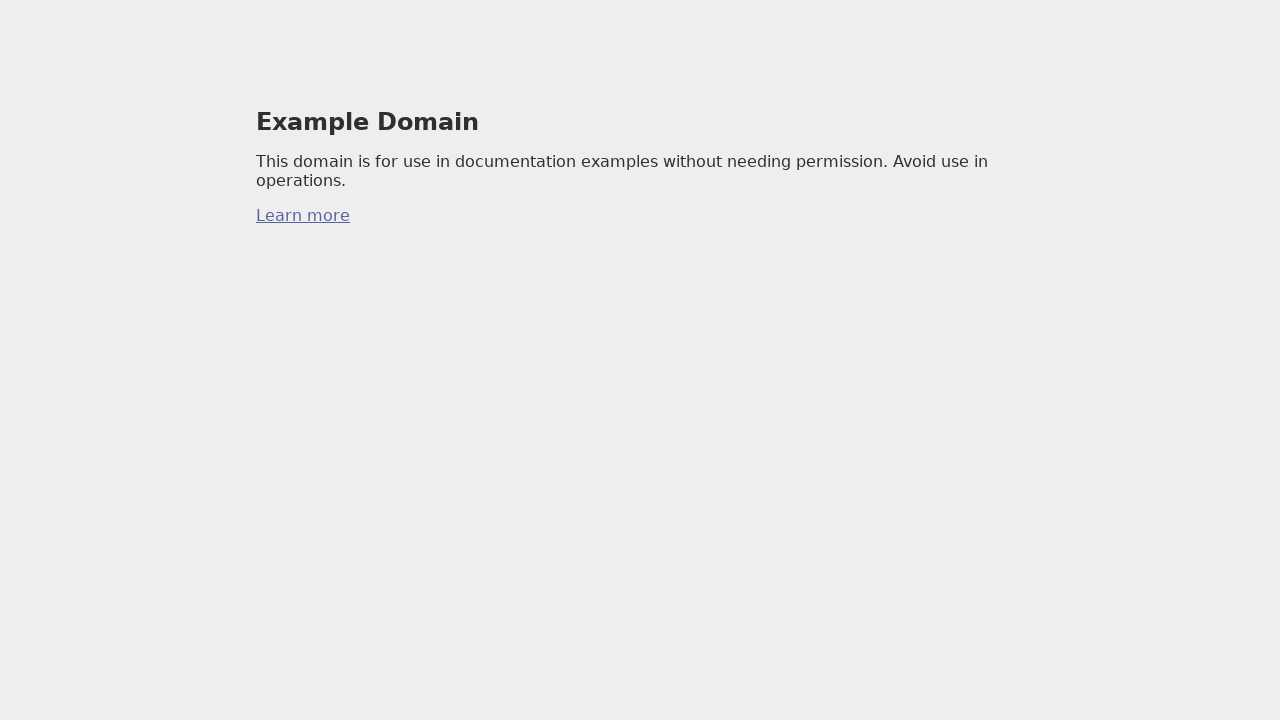

Clicked link containing partial text 'Learn' at (303, 216) on text=/.*Learn.*/
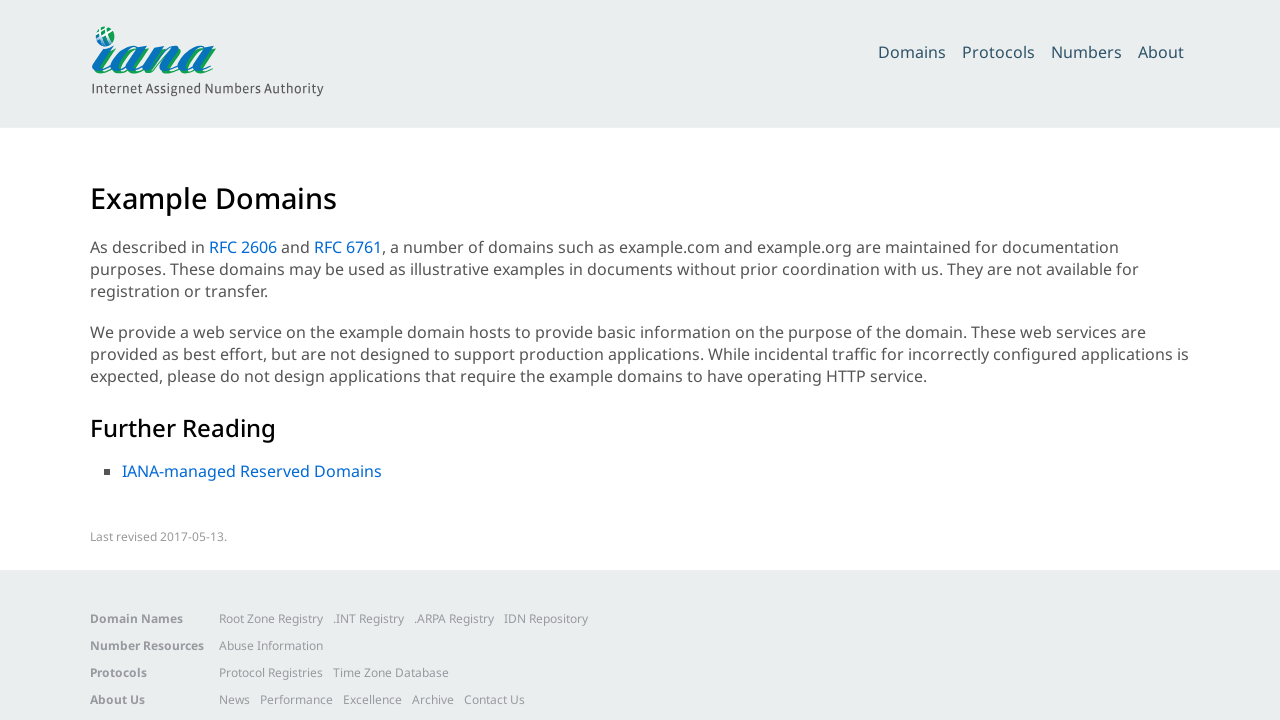

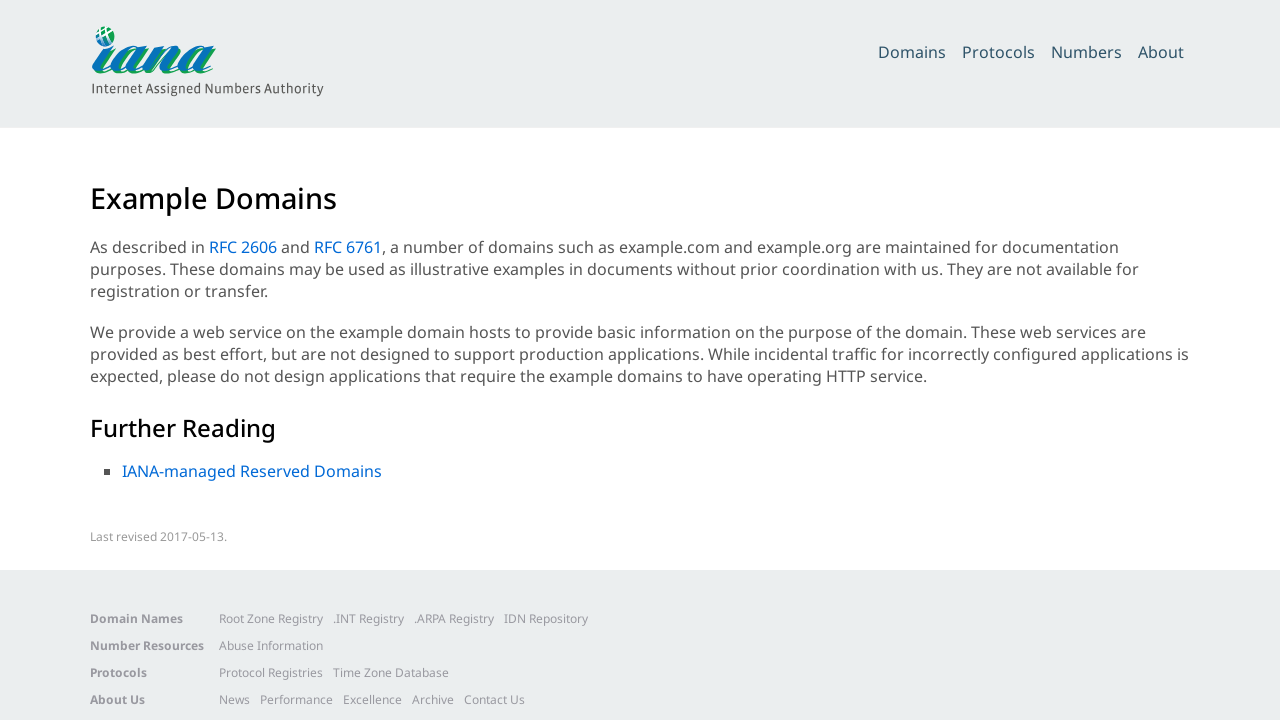